Tests dynamic controls functionality on the-internet website by clicking on Dynamic Controls link, checking and removing a checkbox, and enabling a disabled text input field.

Starting URL: https://the-internet.herokuapp.com/

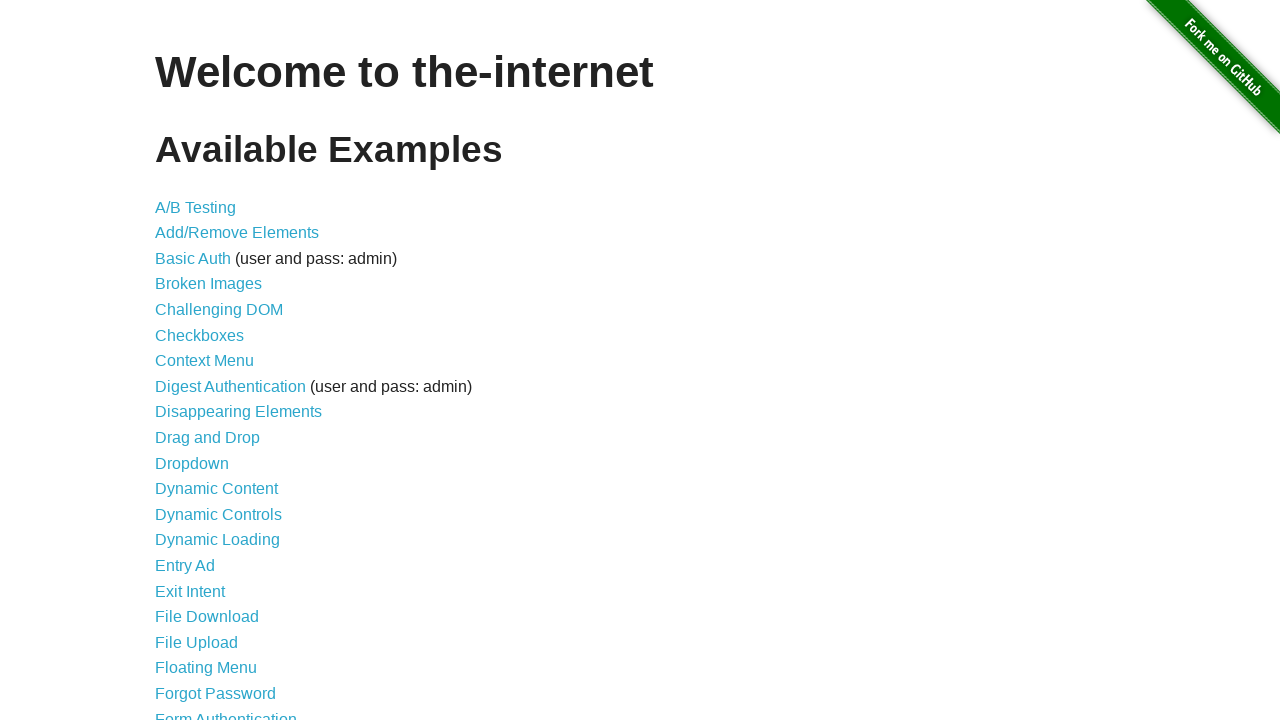

Clicked on Dynamic Controls link at (218, 514) on xpath=//a[normalize-space()='Dynamic Controls']
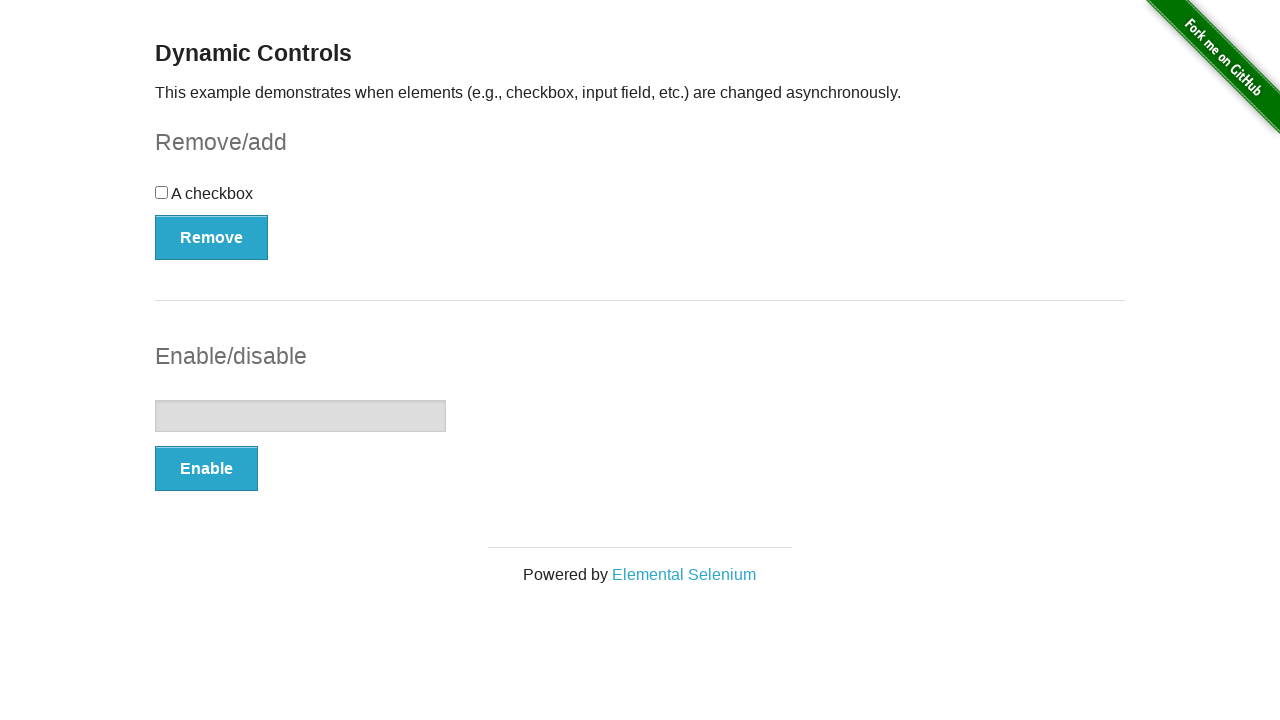

Checkbox element loaded
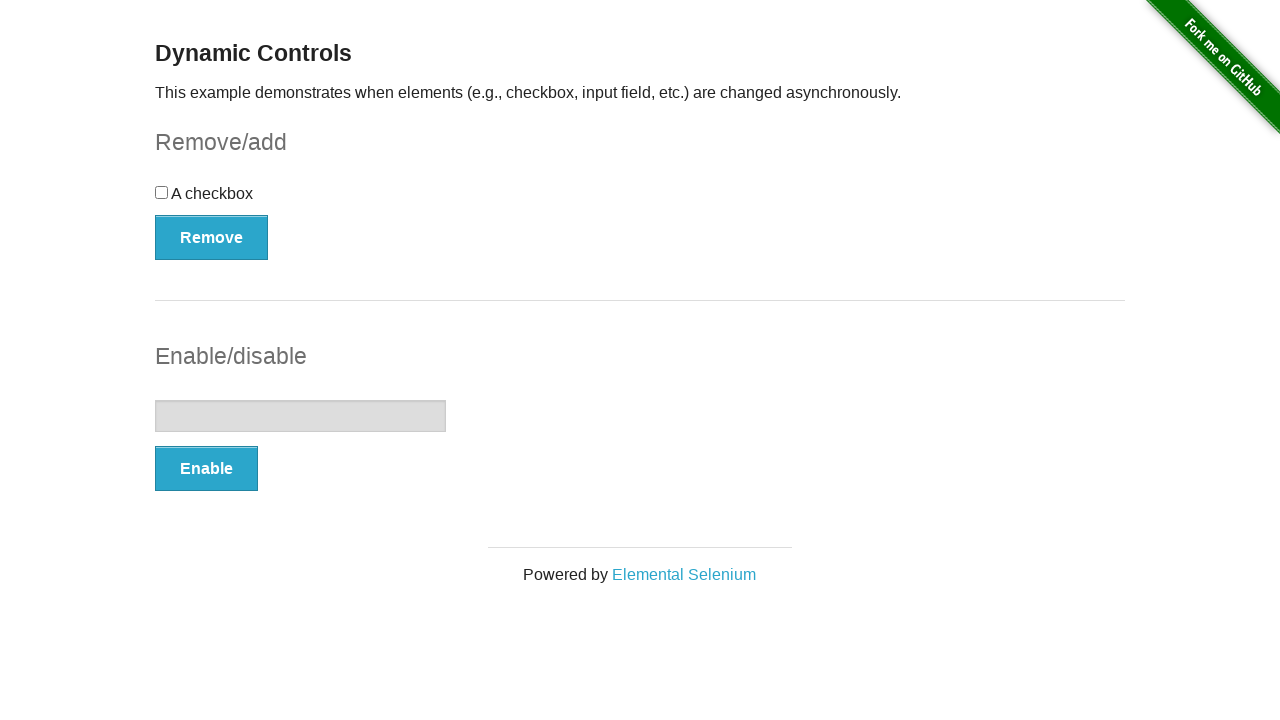

Clicked the checkbox at (162, 192) on xpath=//input[@type='checkbox']
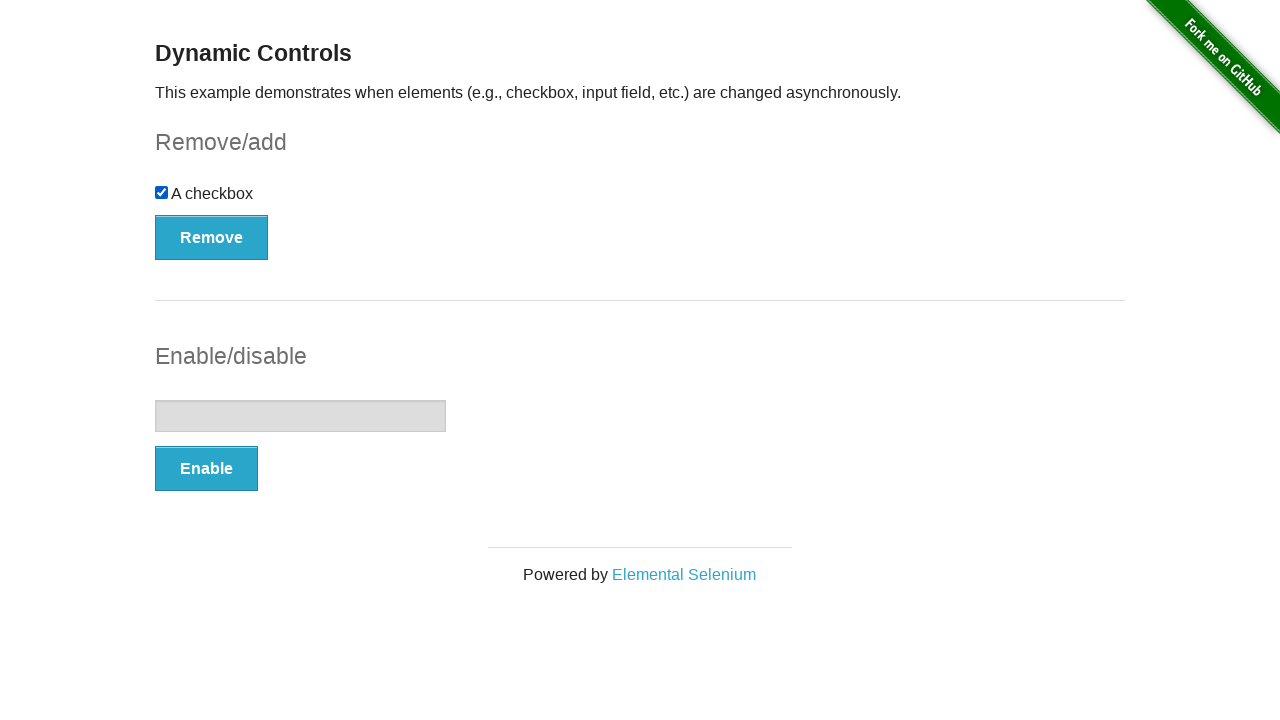

Clicked Remove button at (212, 237) on xpath=//button[normalize-space()='Remove']
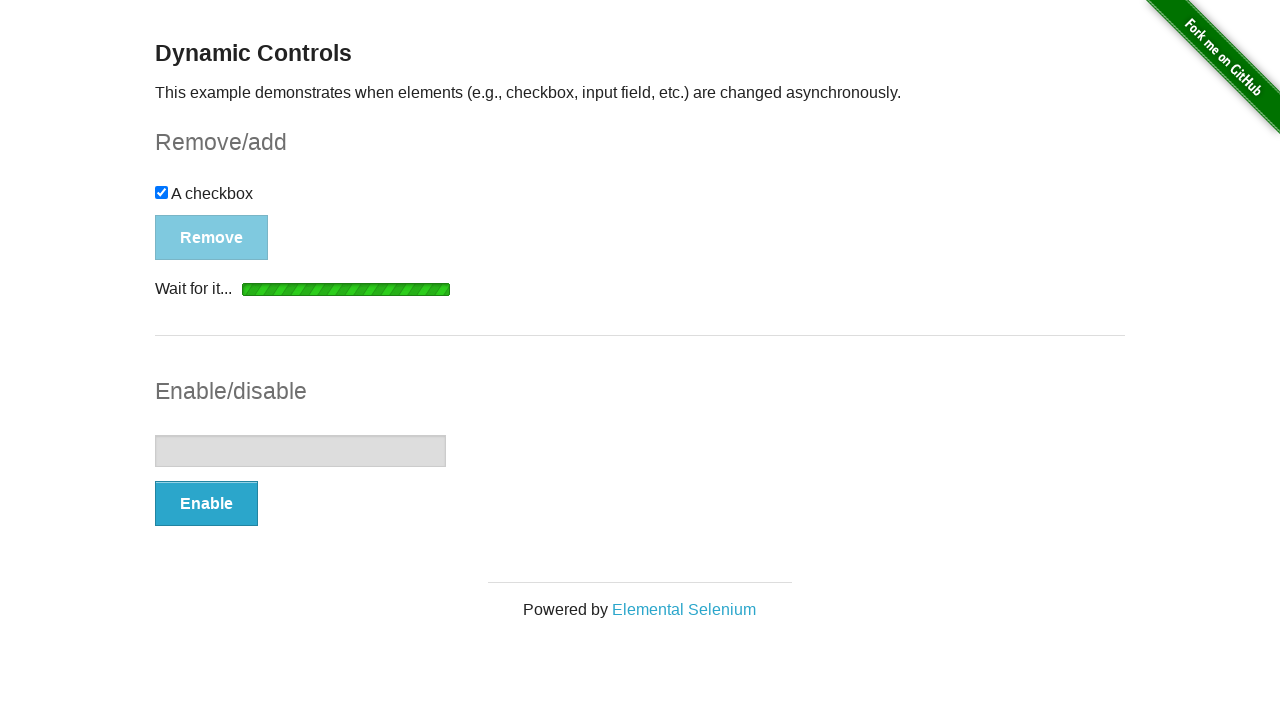

Checkbox removal message appeared
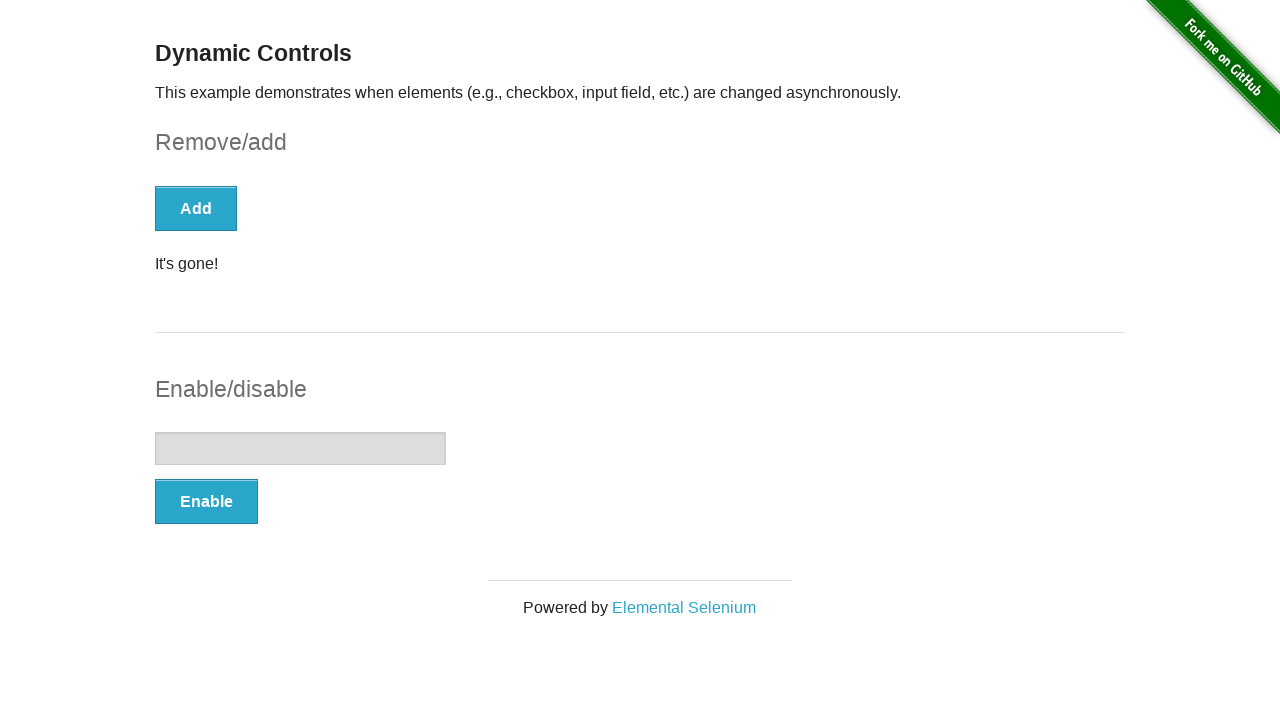

Clicked Enable button to enable text input at (206, 501) on xpath=//button[normalize-space()='Enable']
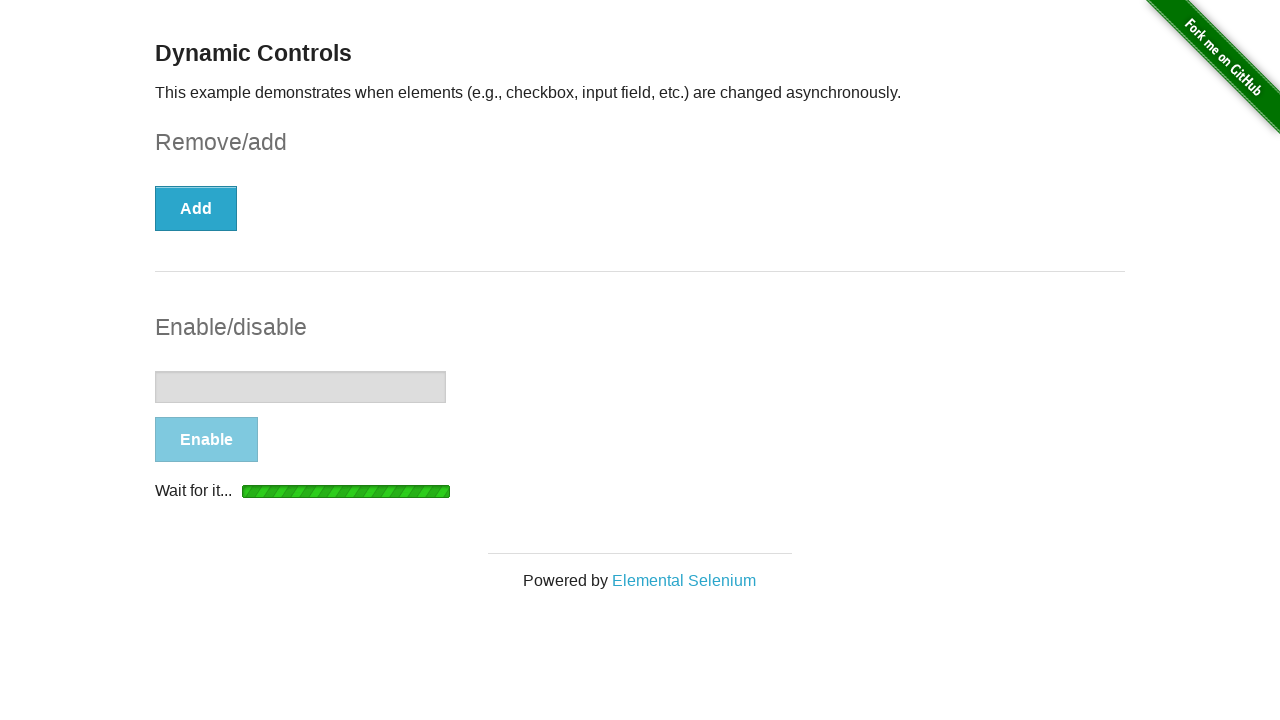

Text input enabled message appeared
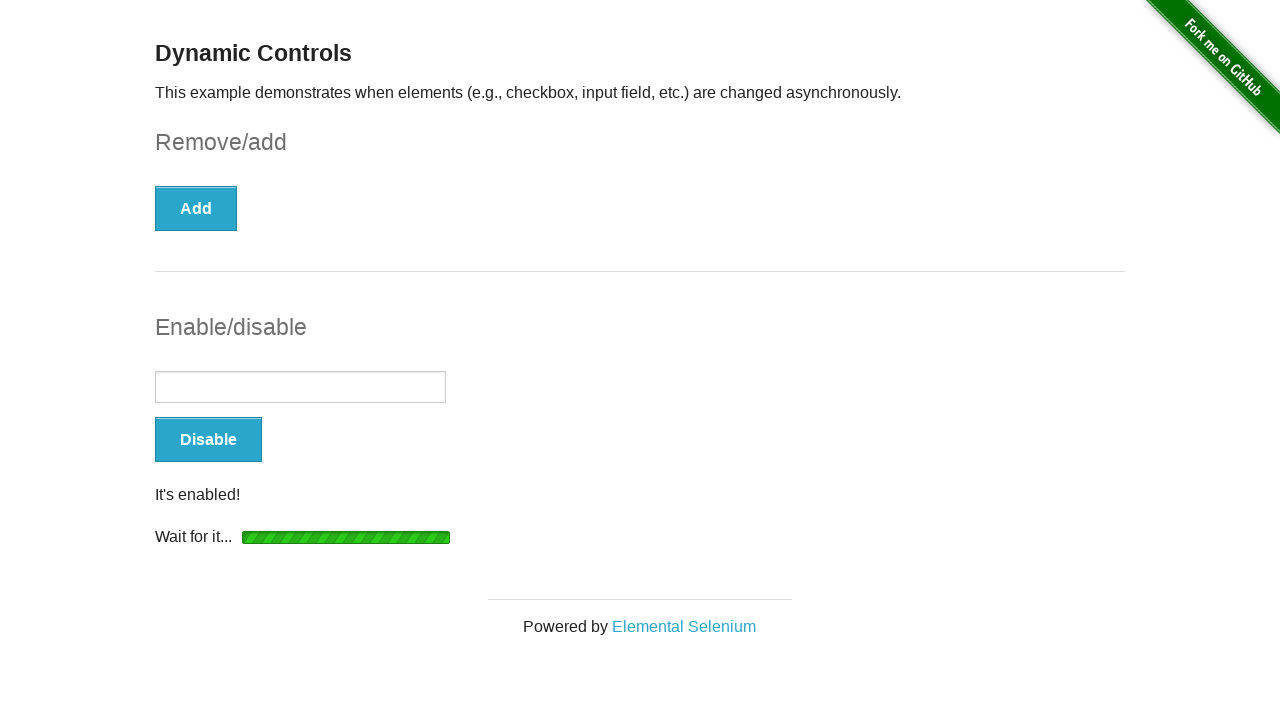

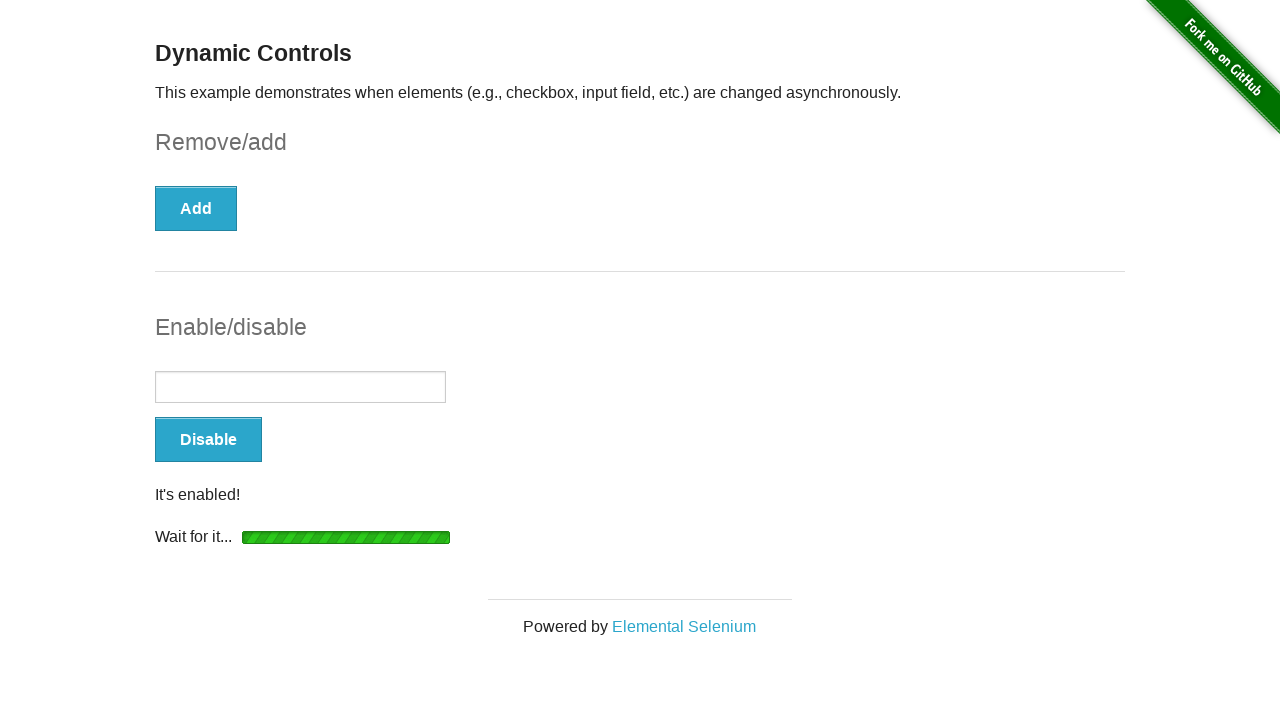